Tests an e-commerce checkout flow by adding multiple products (Brinjal, Cauliflower, Beetroot, Potato) to the cart, proceeding to checkout, applying a promo code, and placing an order.

Starting URL: https://rahulshettyacademy.com/seleniumPractise/#/

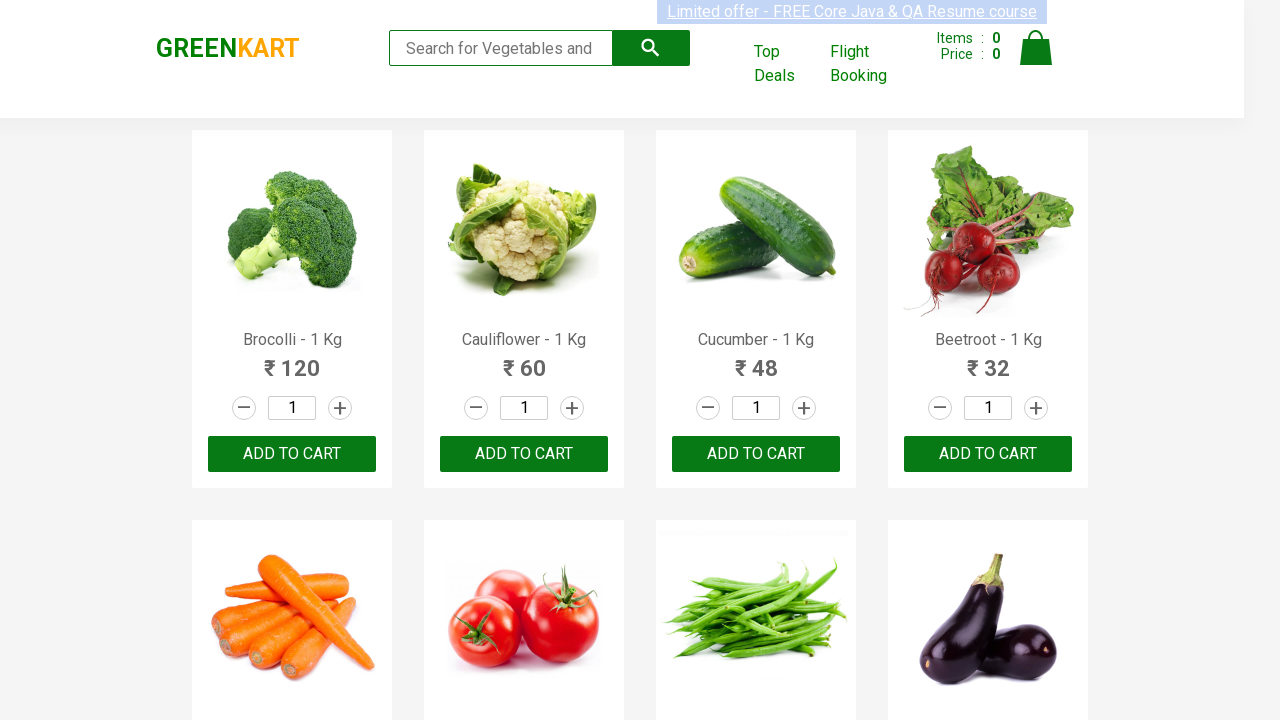

Waited for products to load on the page
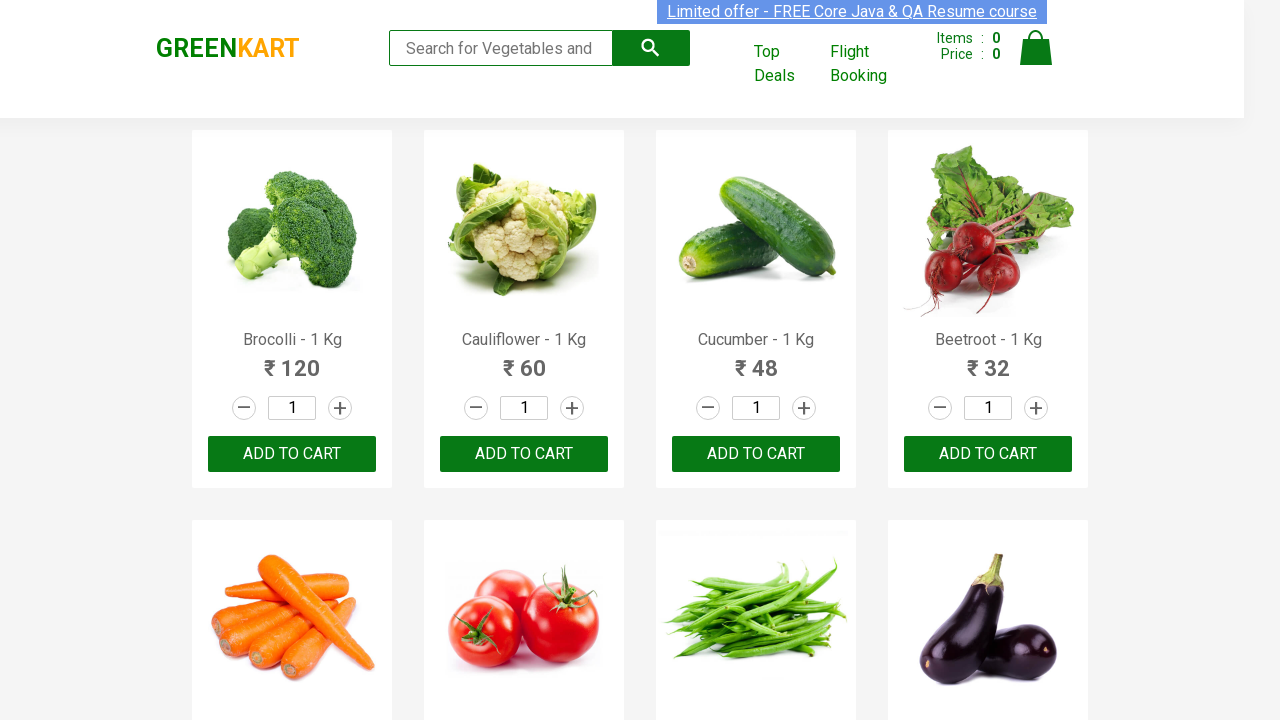

Added Cauliflower to cart at (524, 454) on div.product >> nth=1 >> button:has-text('ADD TO CART')
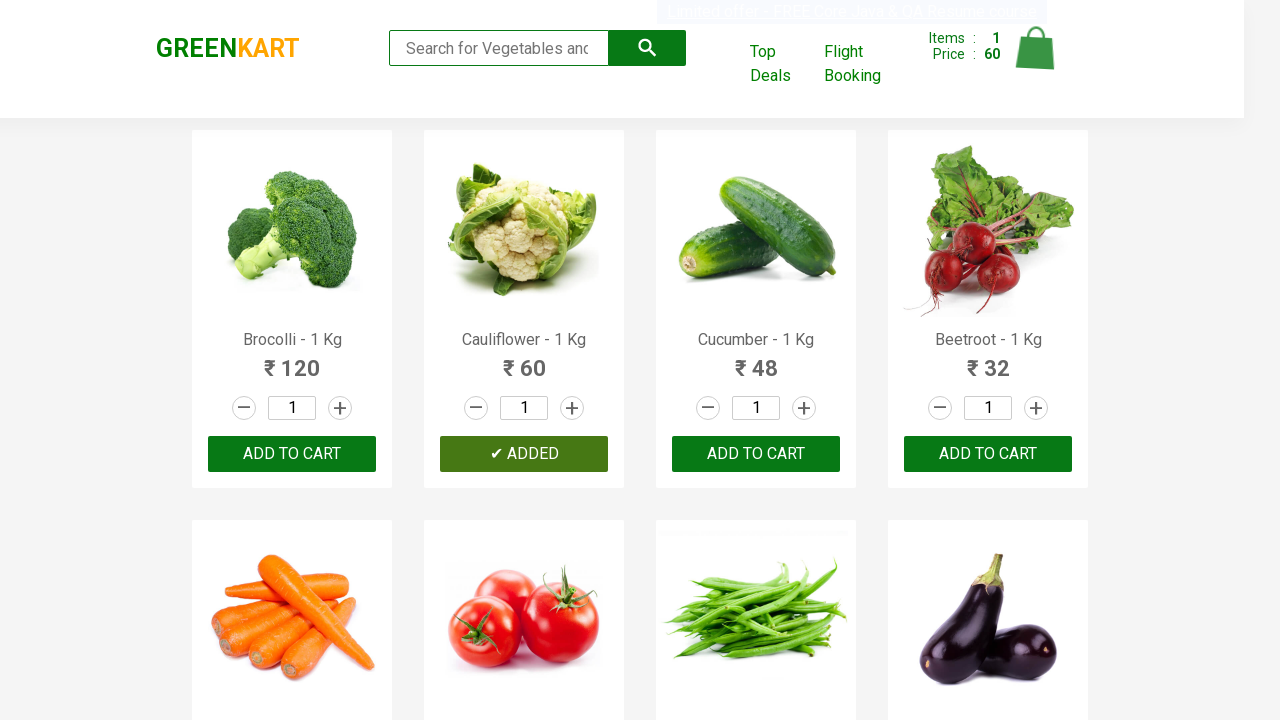

Added Beetroot to cart at (988, 454) on div.product >> nth=3 >> button:has-text('ADD TO CART')
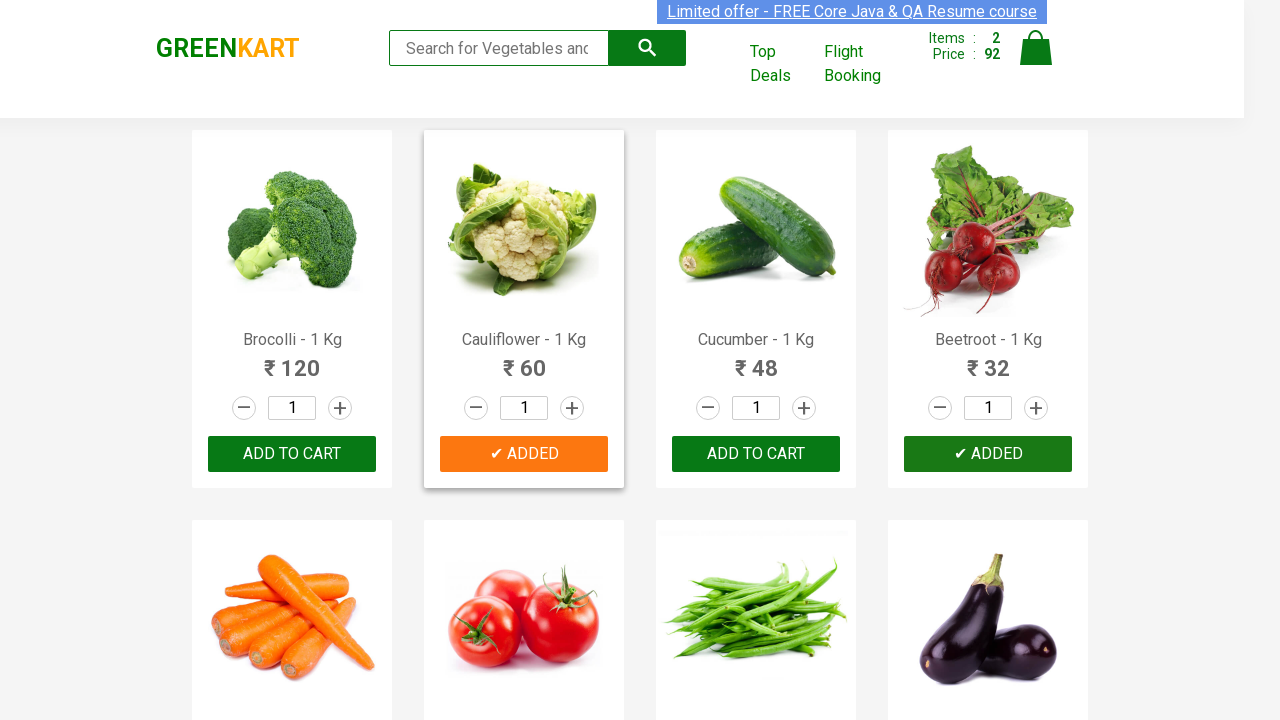

Added Brinjal to cart at (988, 360) on div.product >> nth=7 >> button:has-text('ADD TO CART')
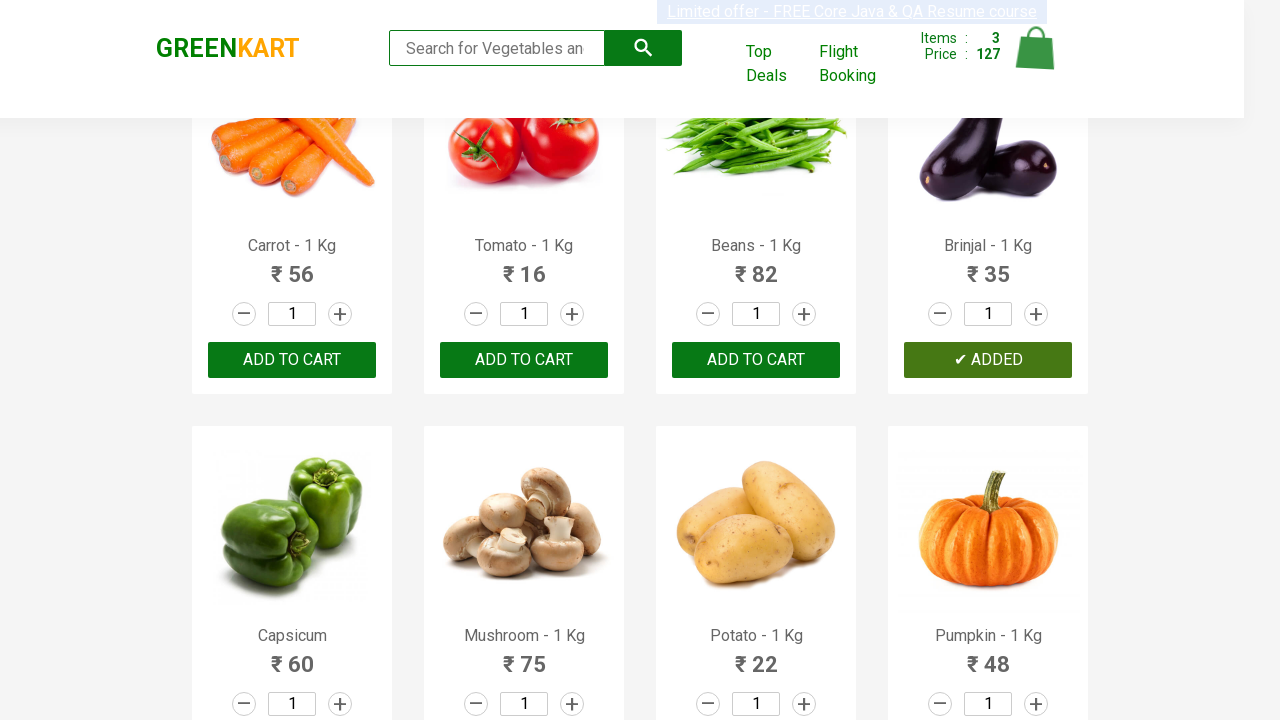

Added Potato to cart at (756, 360) on div.product >> nth=10 >> button:has-text('ADD TO CART')
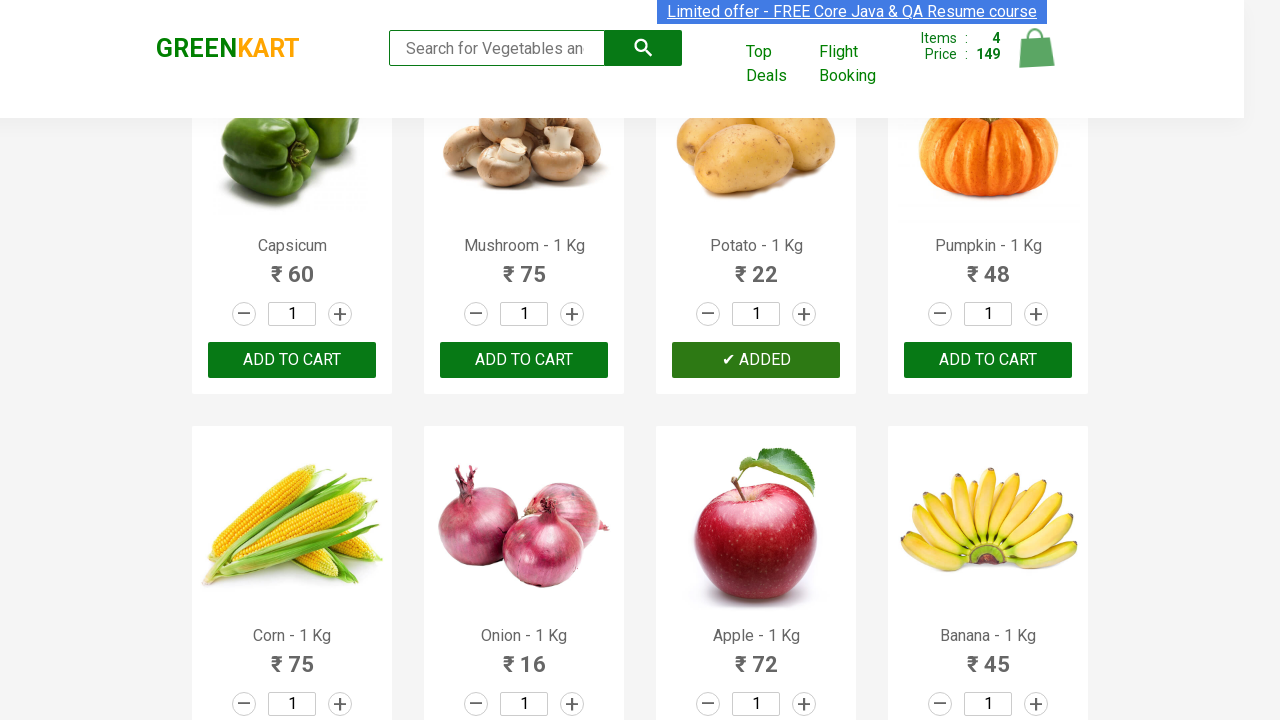

Clicked on cart icon to view cart at (1036, 59) on .cart-icon
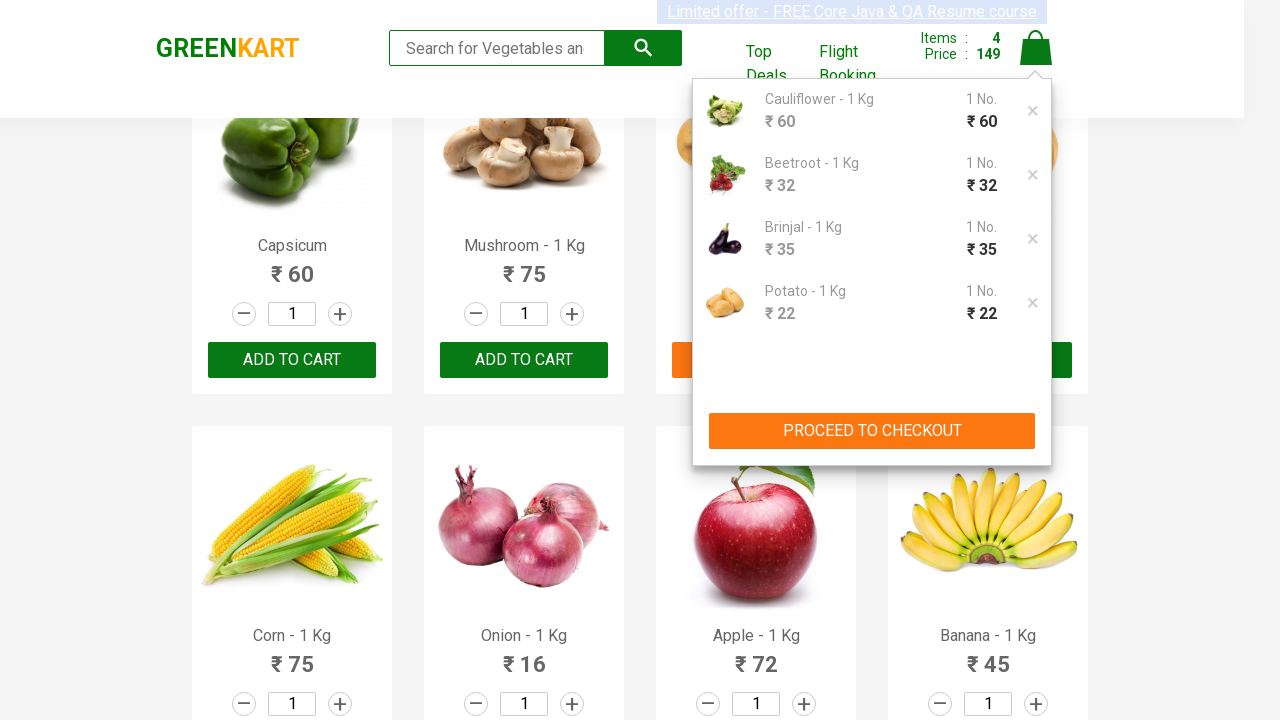

Waited for cart items to load
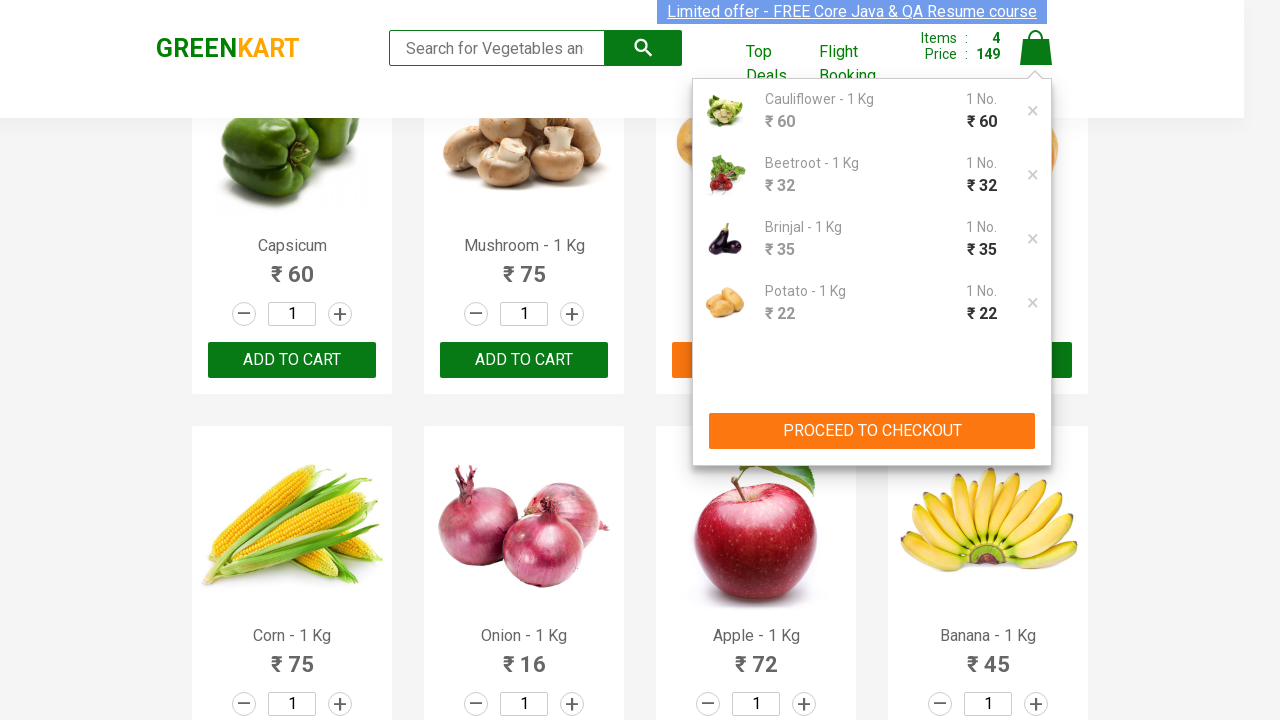

Proceeded to checkout with 8 items in cart at (872, 431) on button:has-text('PROCEED TO CHECKOUT')
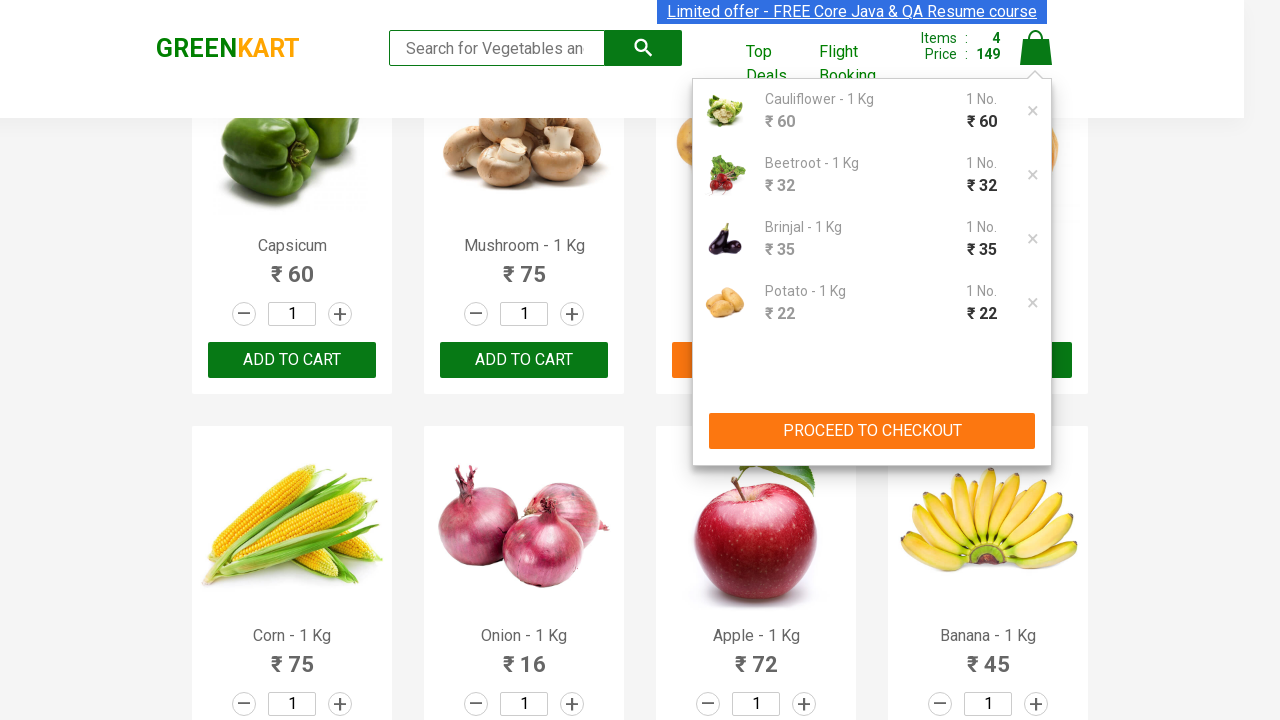

Waited for Apply button to appear
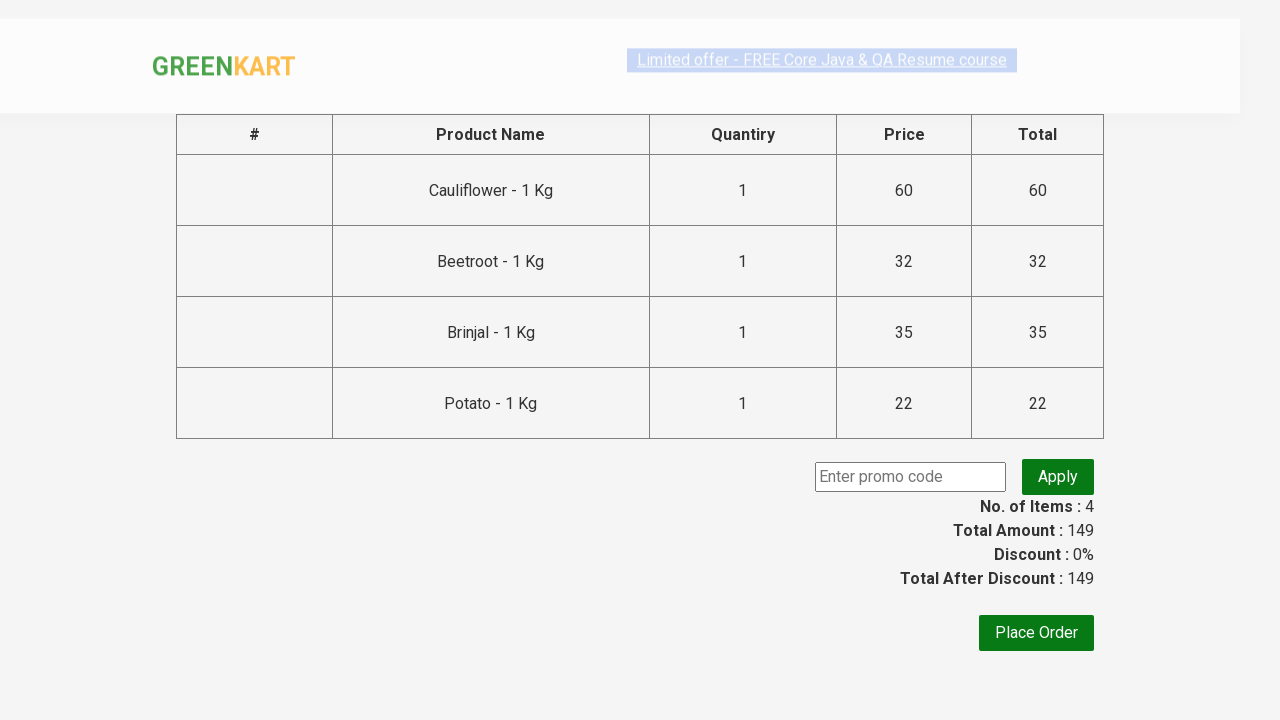

Clicked Apply button to apply promo code at (1058, 477) on button:has-text('Apply')
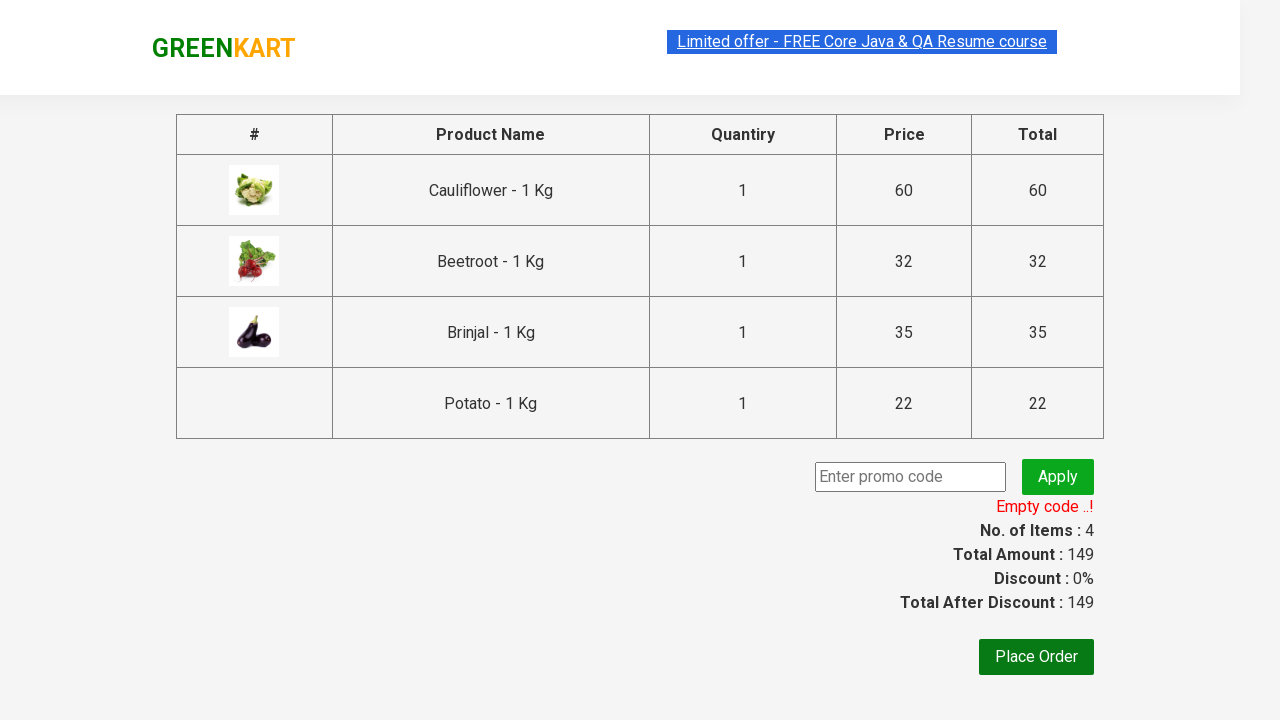

Promo code applied successfully
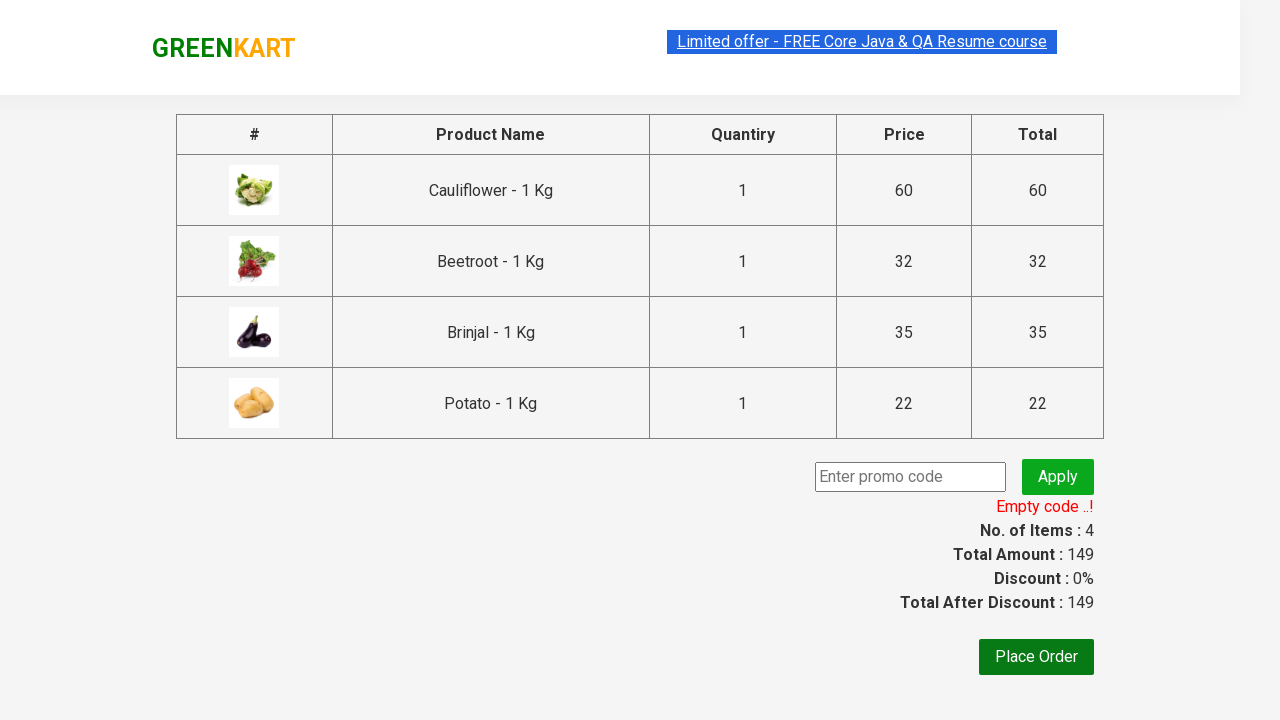

Clicked Place Order button to complete checkout at (1036, 657) on button:has-text('Place Order')
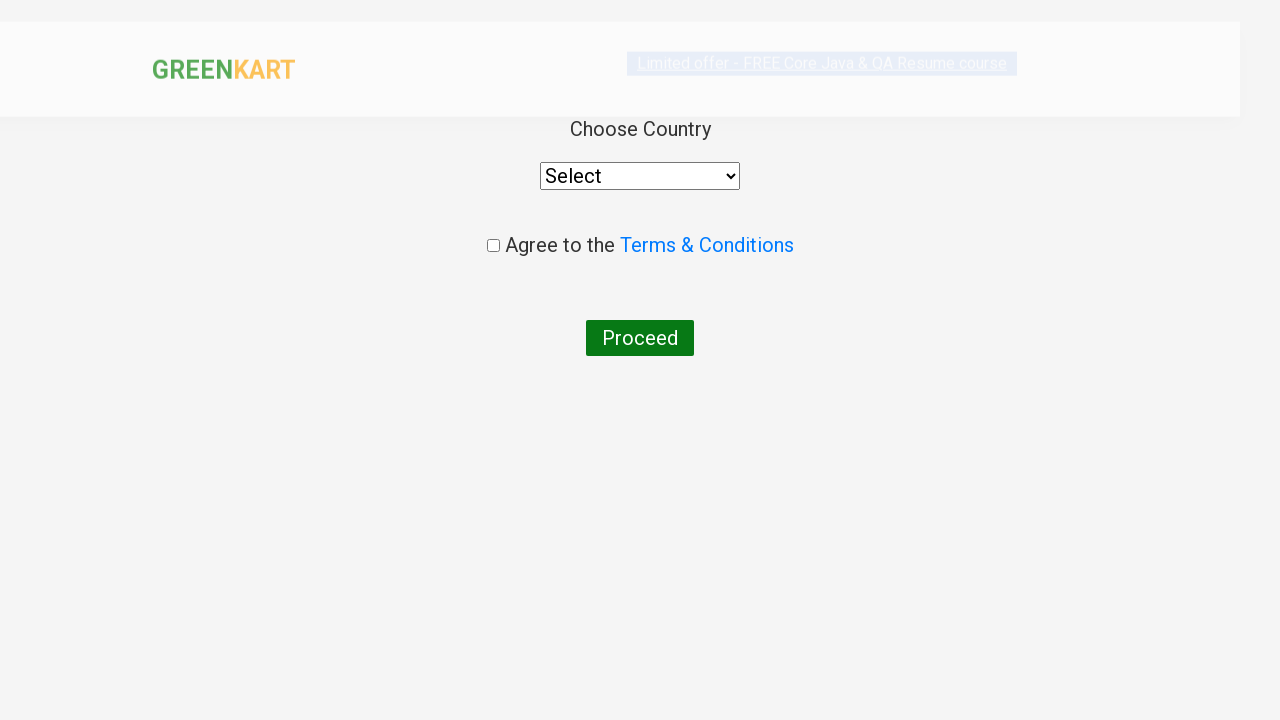

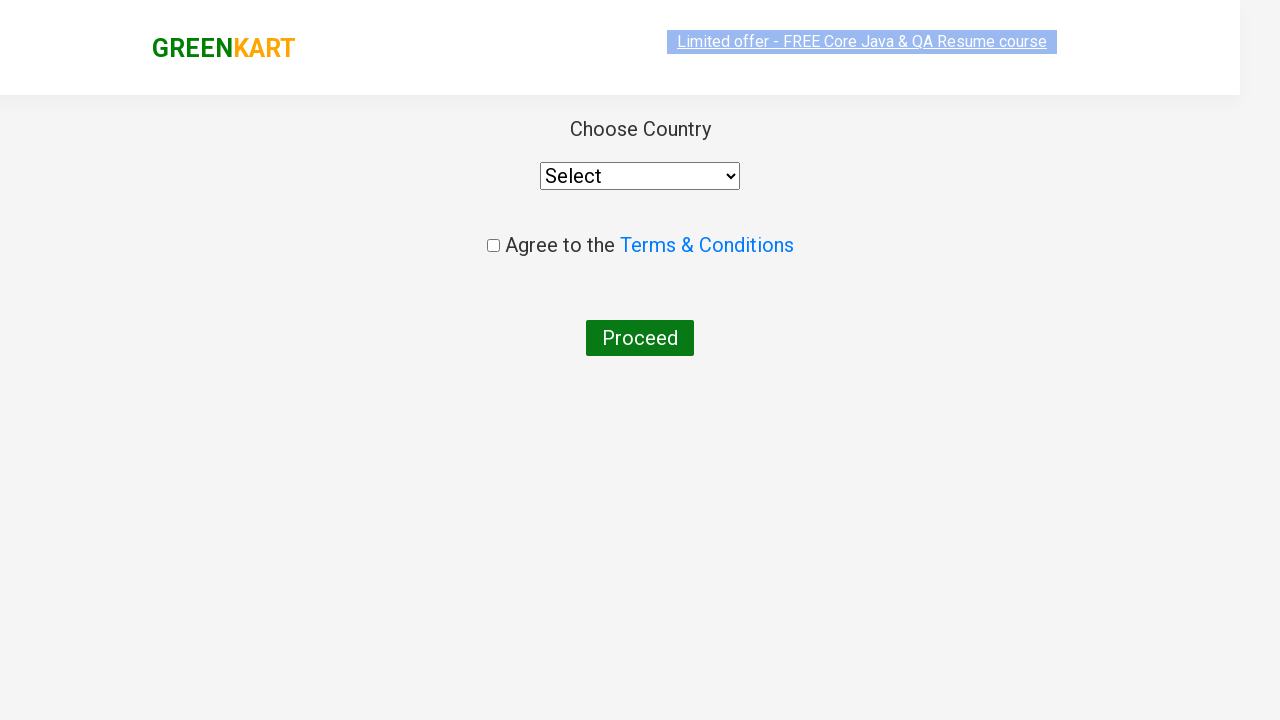